Tests dropdown selection by selecting option2 from the dropdown menu

Starting URL: http://qaclickacademy.com/practice.php

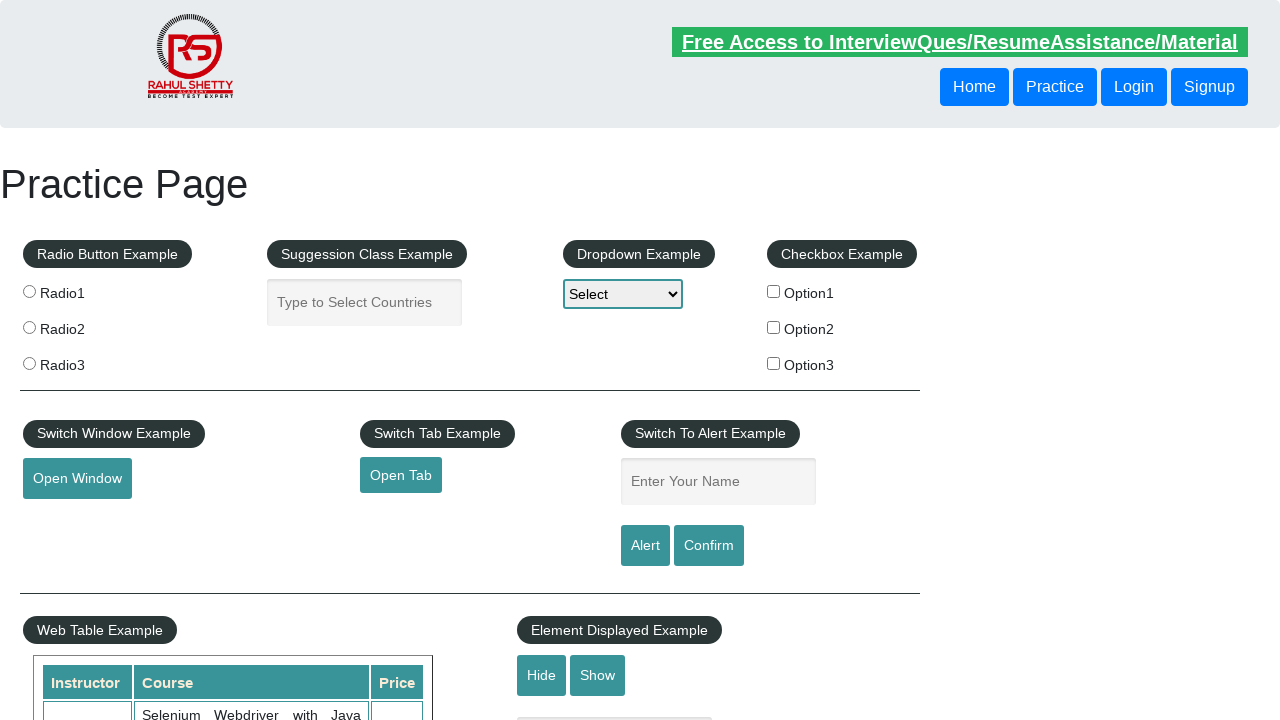

Selected option2 from dropdown menu on #dropdown-class-example
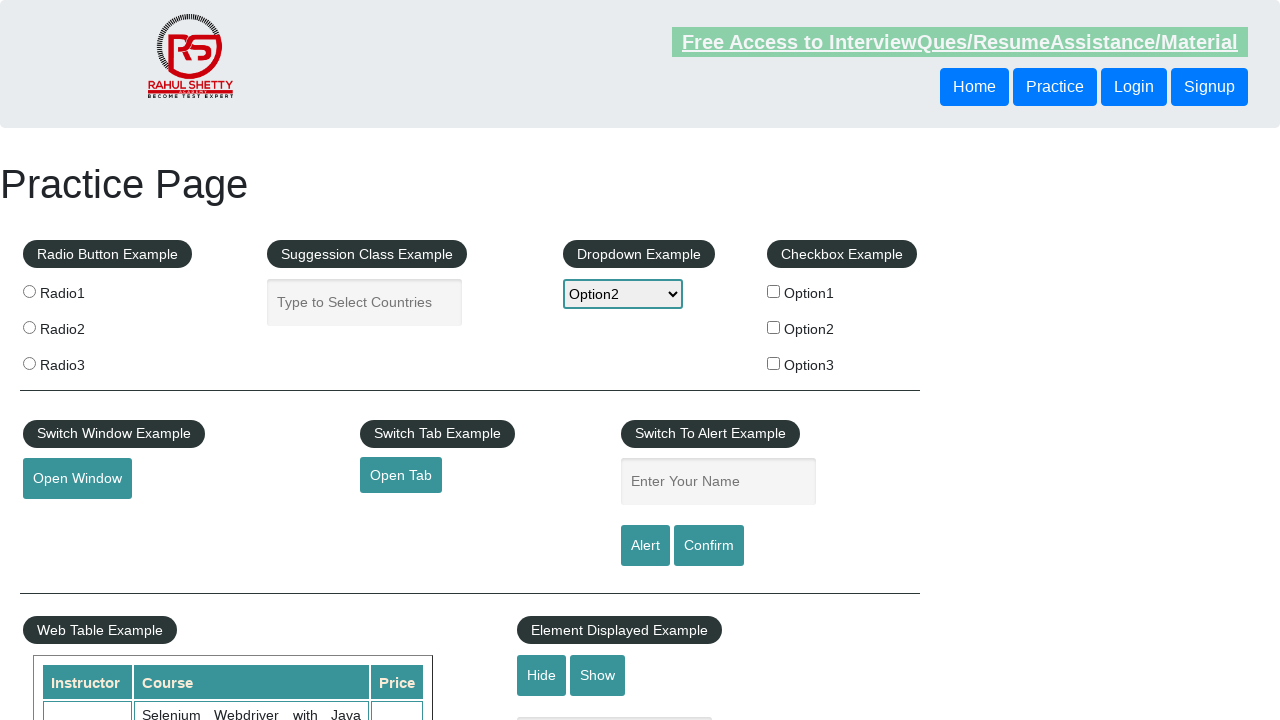

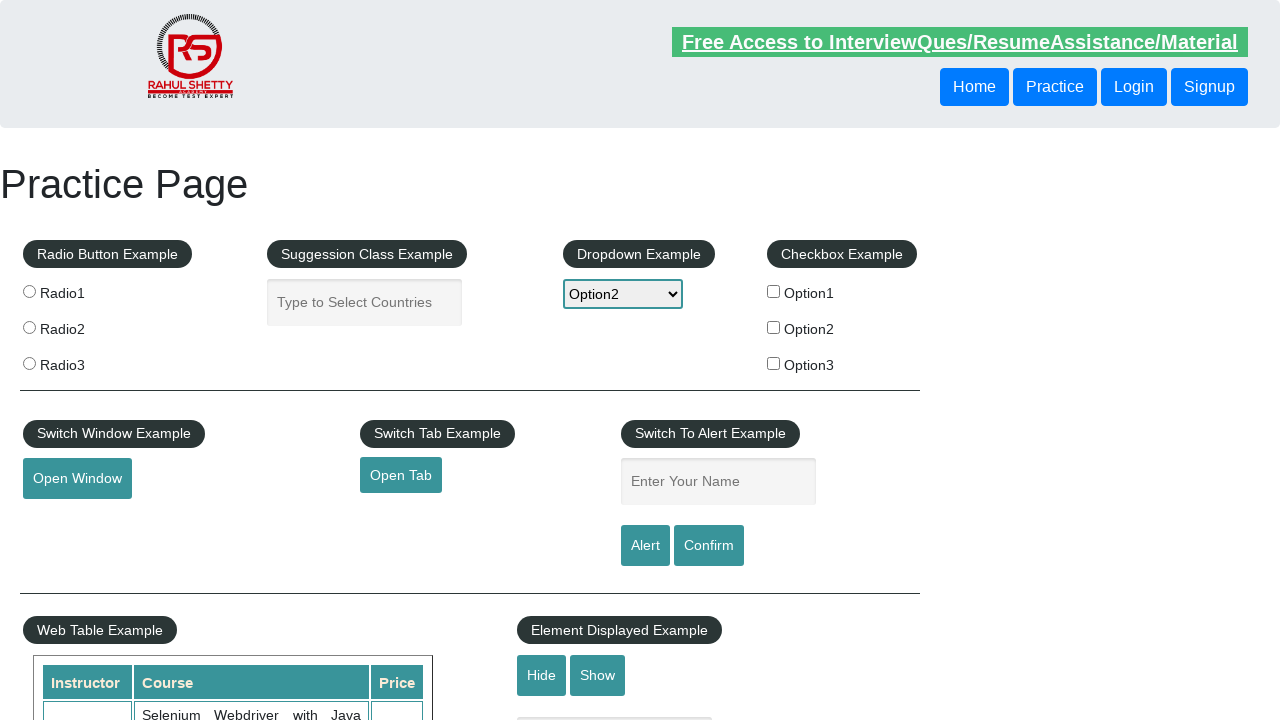